Tests OpenCart demo site navigation by clicking on a menu item and verifying sidebar elements display correct text for wishlist, comparison, and order history counts.

Starting URL: http://demo.opencart.ua/

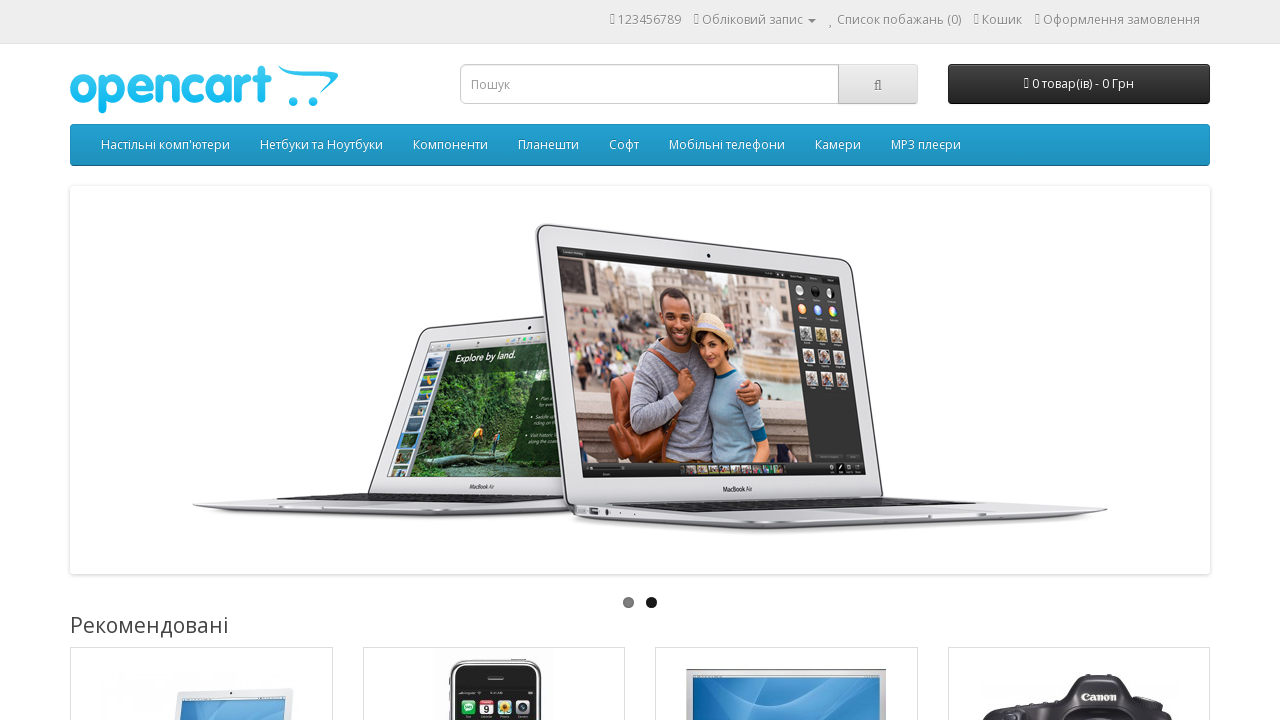

Clicked on 7th navigation item (account/user menu) at (838, 145) on xpath=/html/body/div[1]/nav/div[2]/ul/li[7]/a
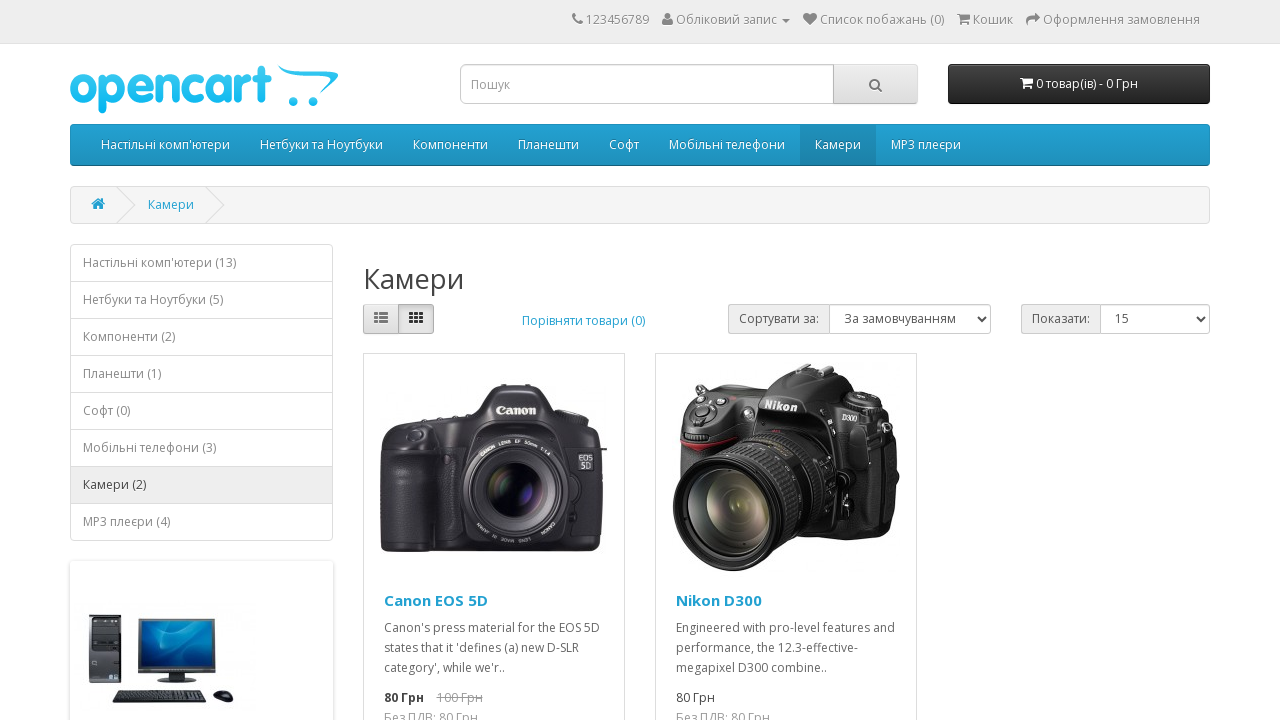

Waited 100ms for page to load
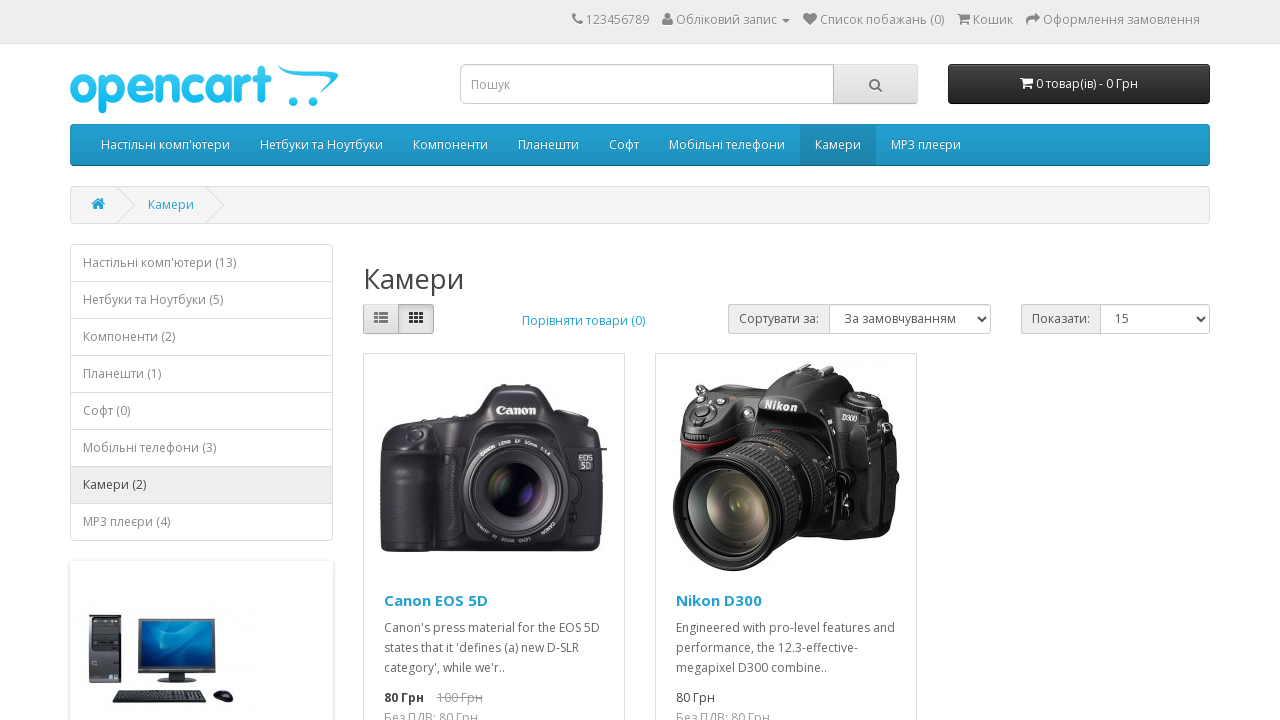

Located first sidebar element (a[5])
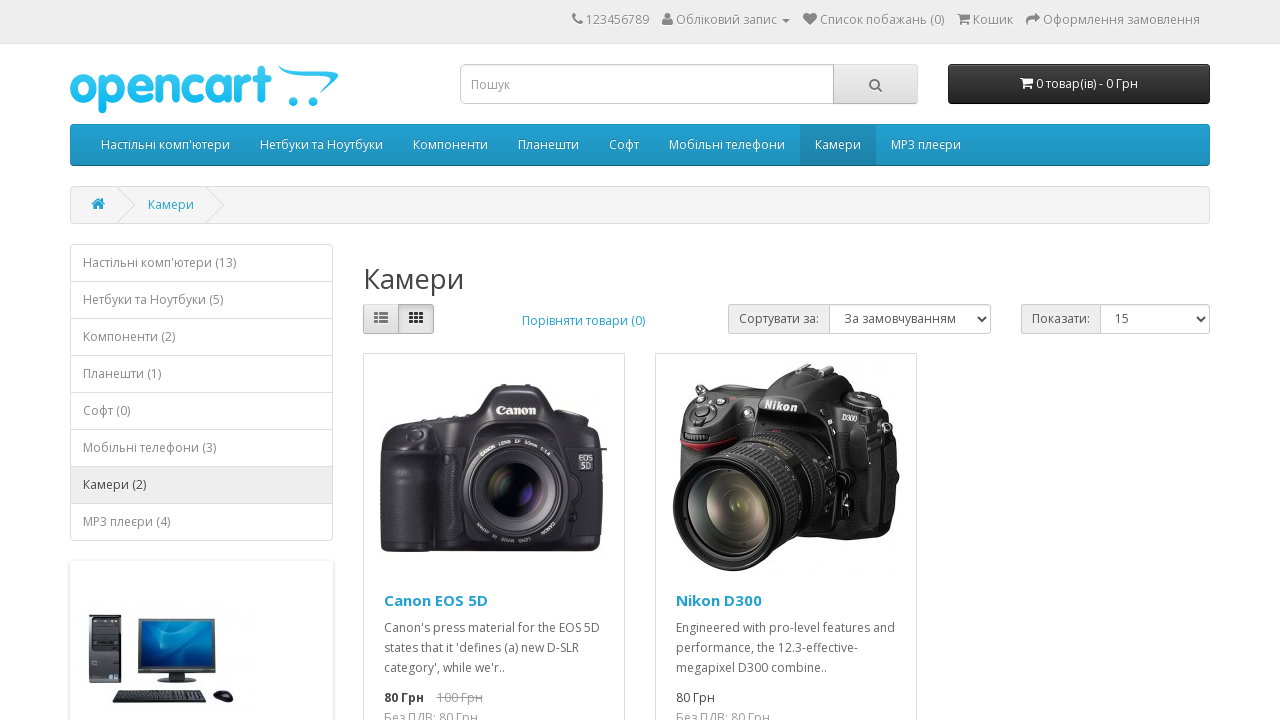

Located second sidebar element (a[4])
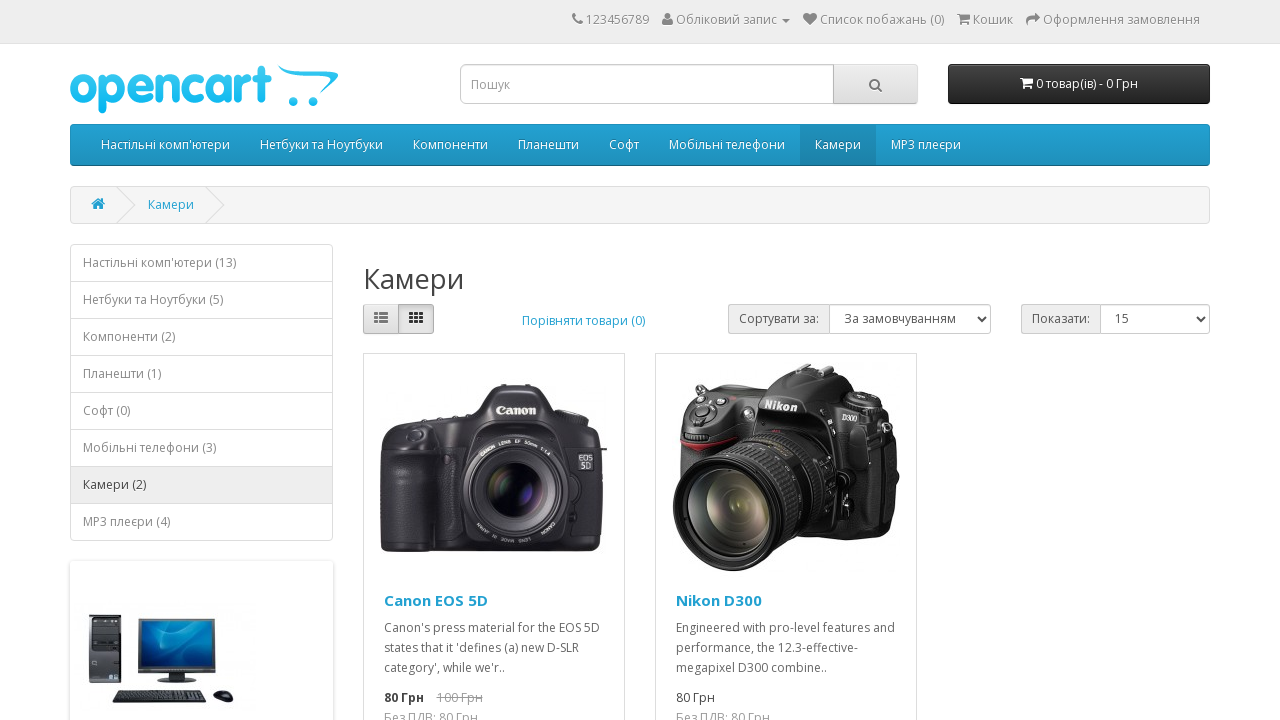

Located third sidebar element (a[6])
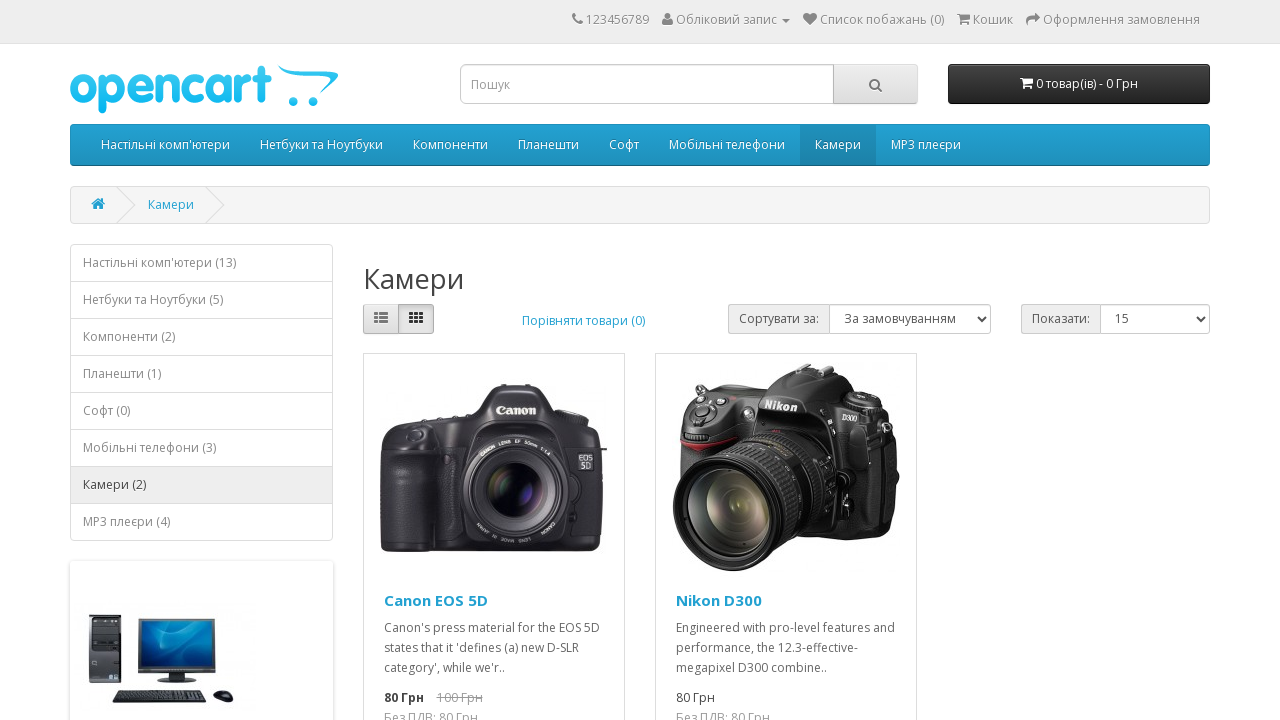

Verified first sidebar element is visible (wishlist/comparison/order history)
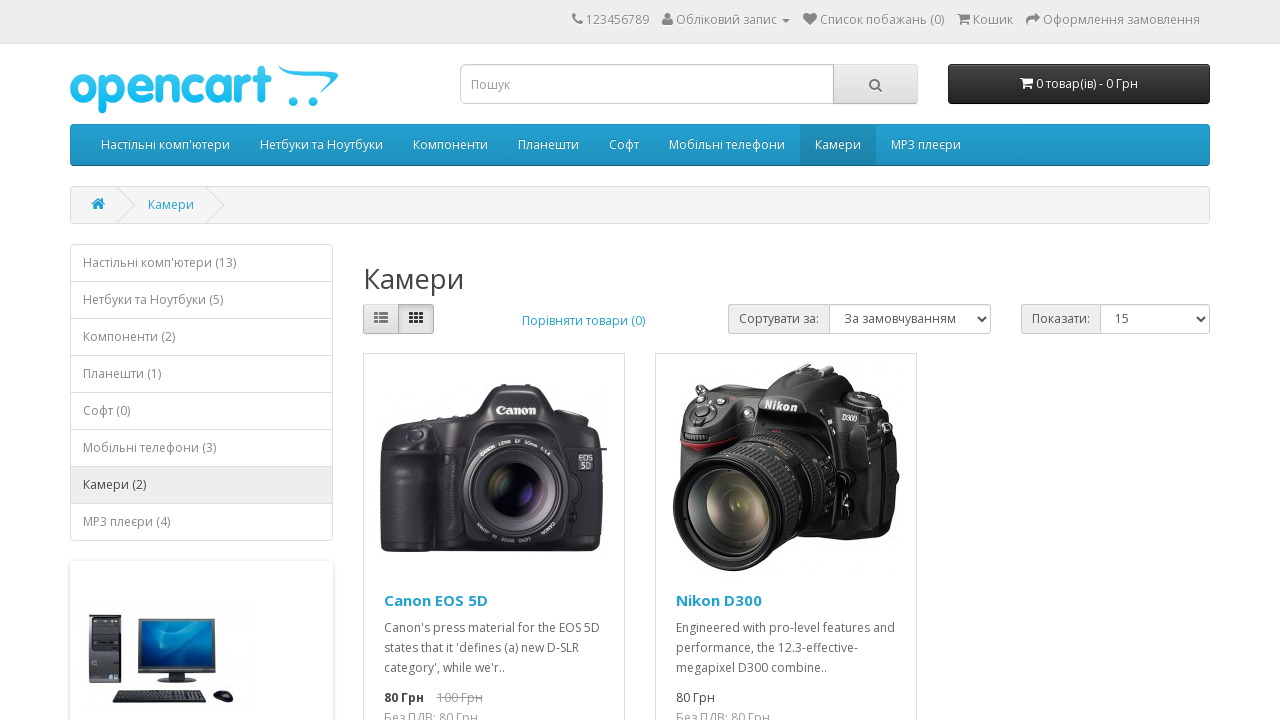

Verified second sidebar element is visible (wishlist/comparison/order history)
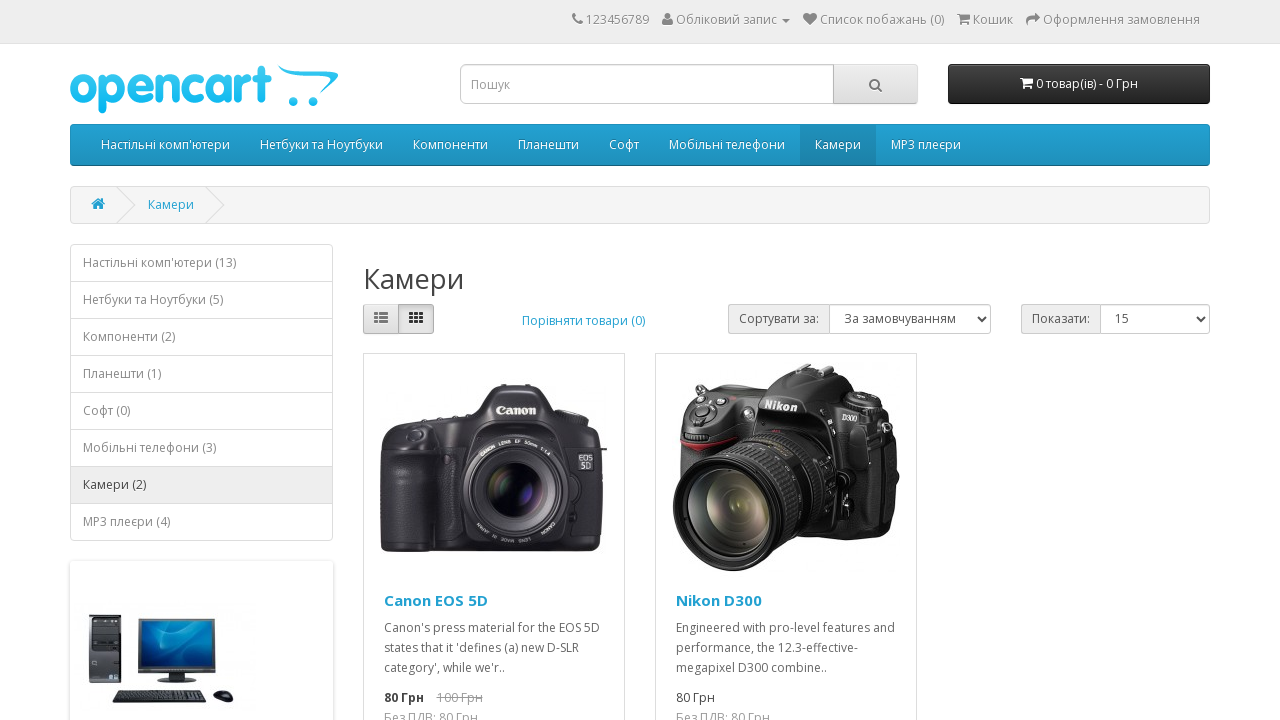

Verified third sidebar element is visible (wishlist/comparison/order history)
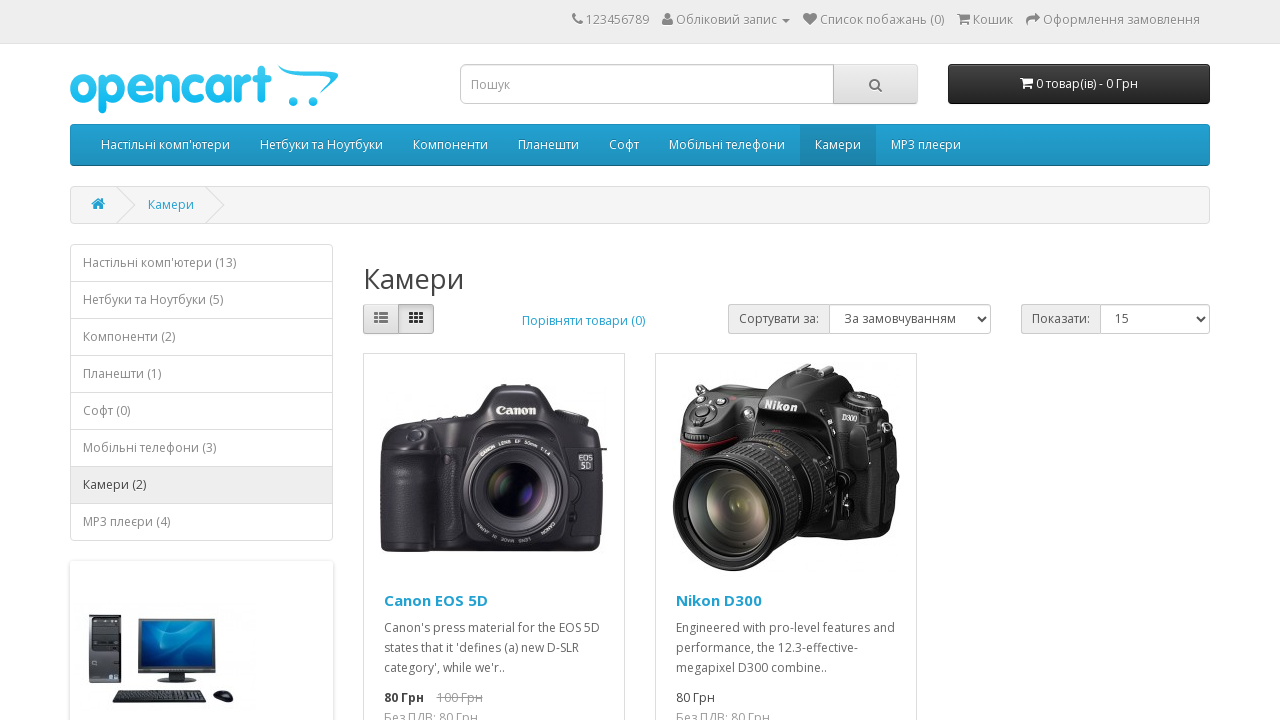

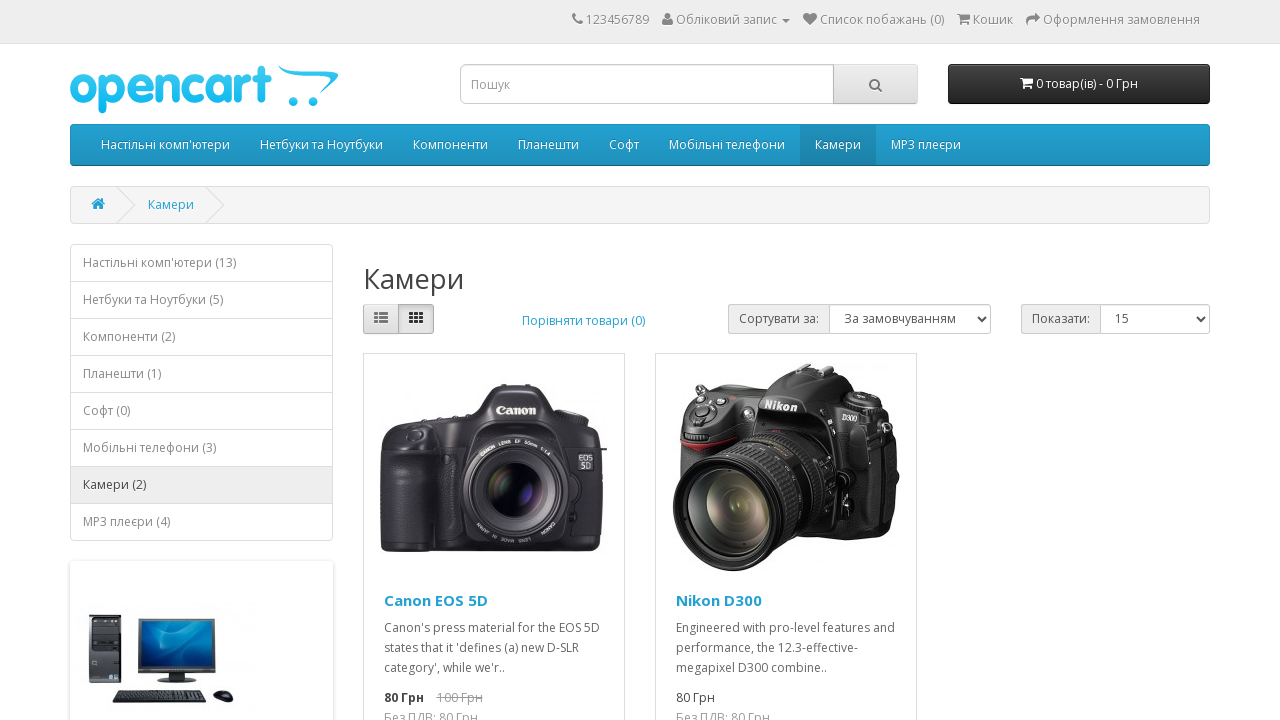